Navigates to team page and verifies the three creator names

Starting URL: http://www.99-bottles-of-beer.net/

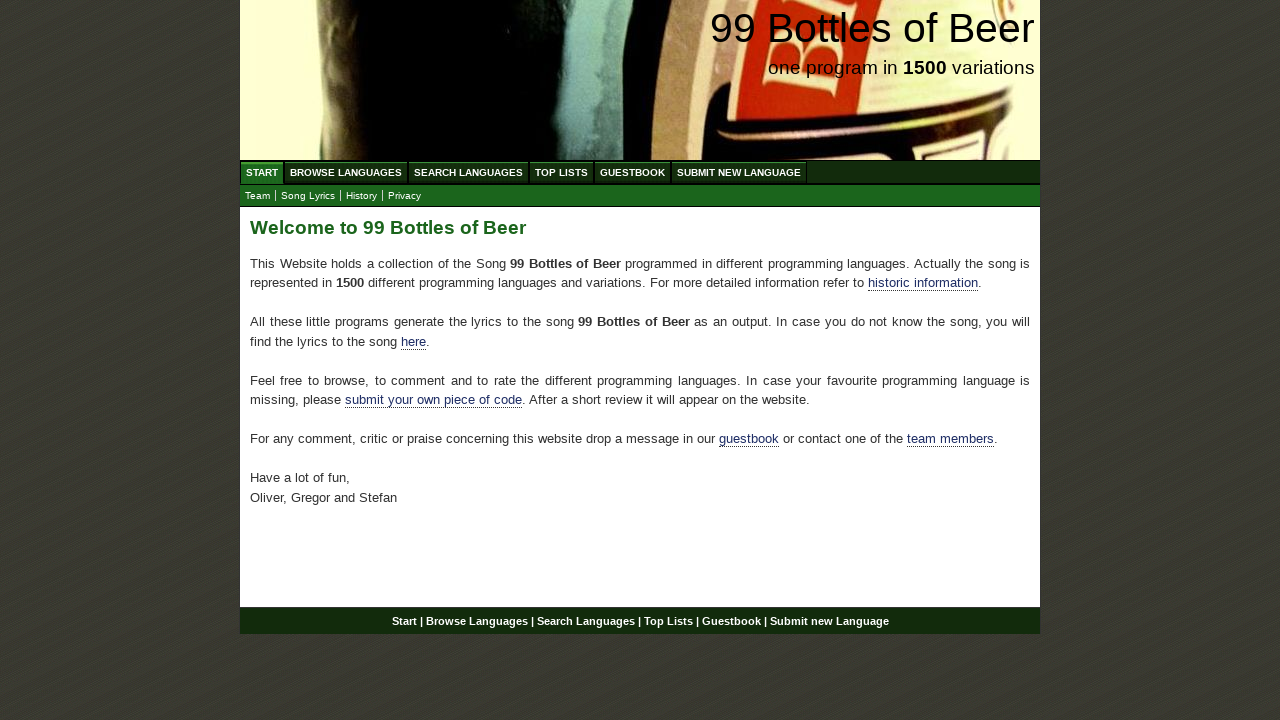

Clicked Team link to navigate to team page at (258, 196) on xpath=//a[text()='Team']
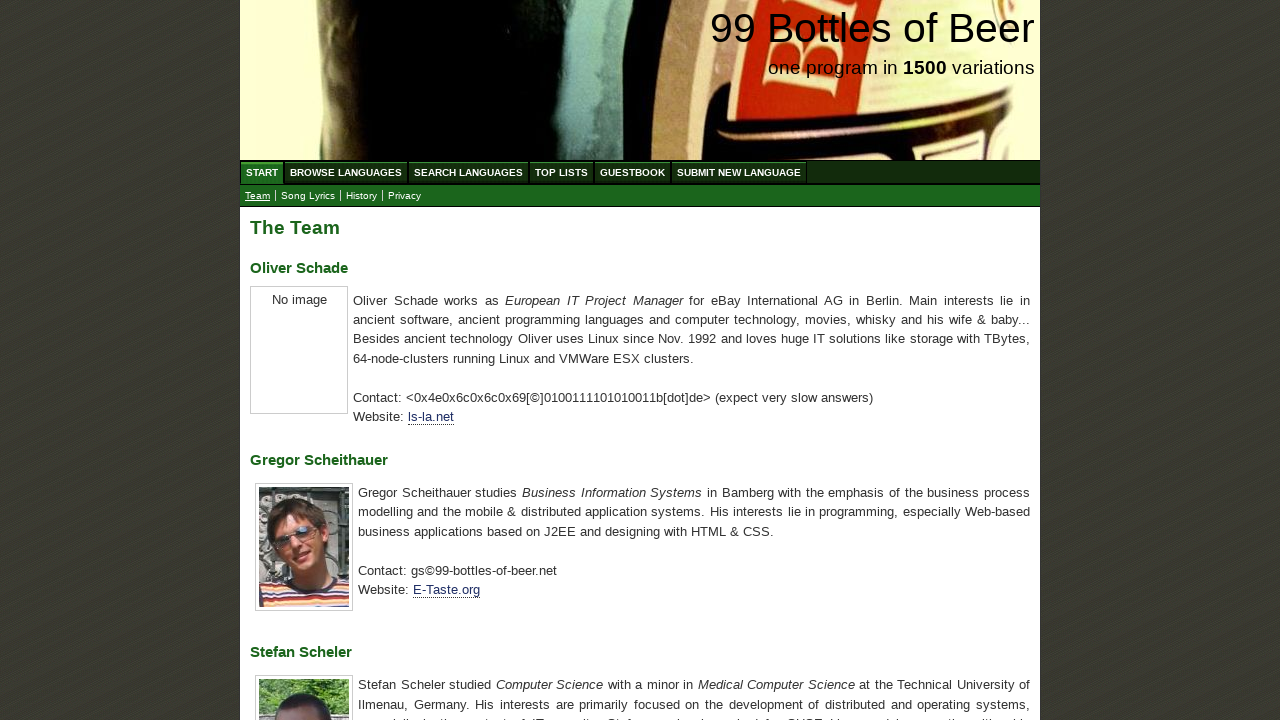

Waited for creator name headings (h3 elements) to load
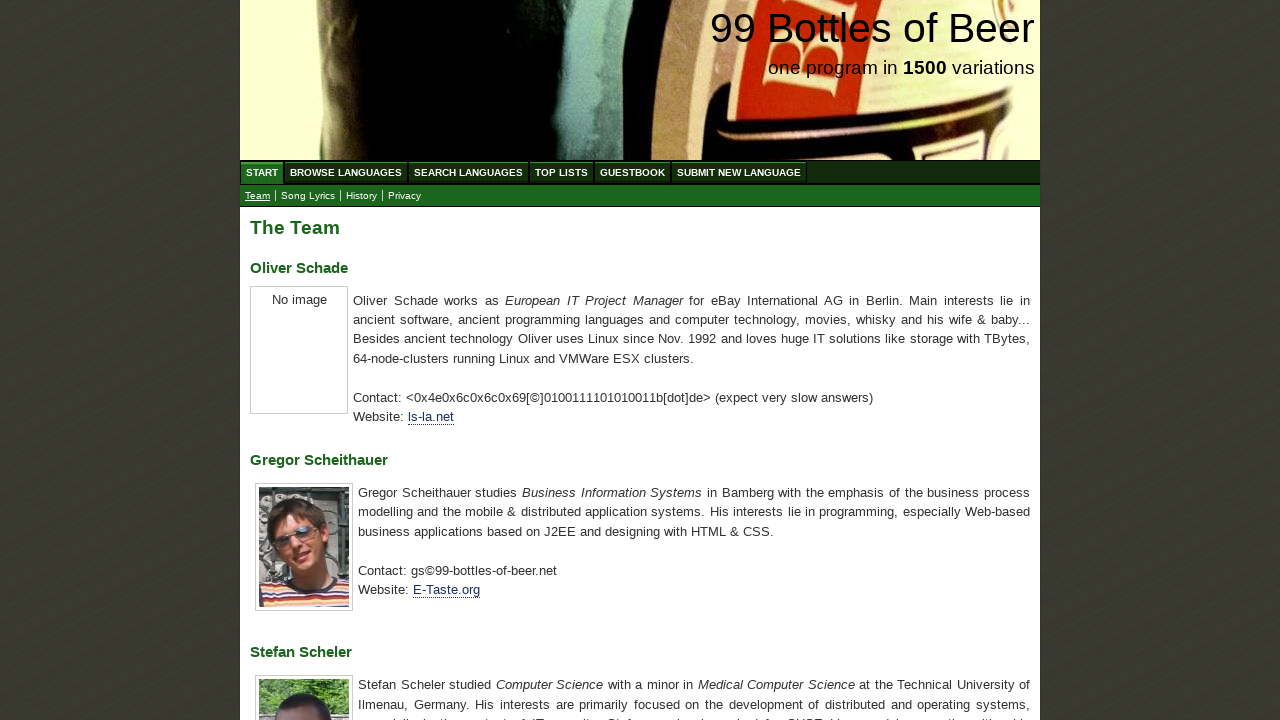

Located all creator name headings
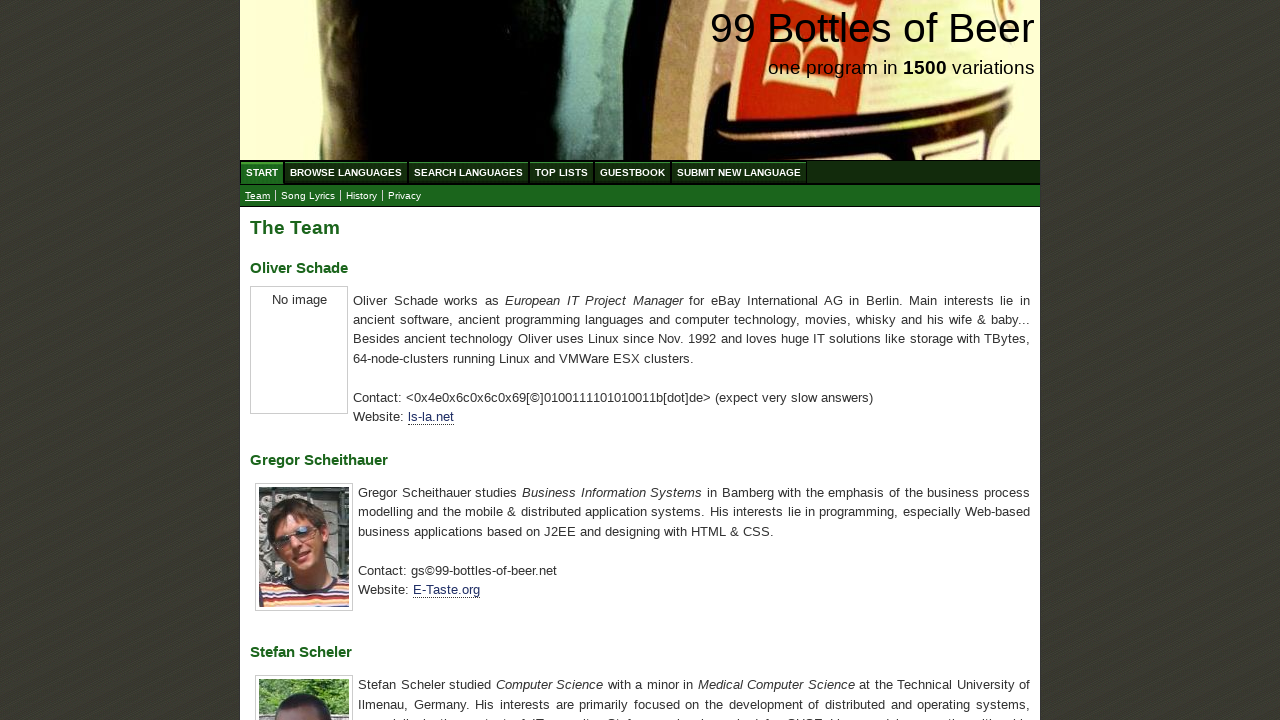

Extracted creator names from headings
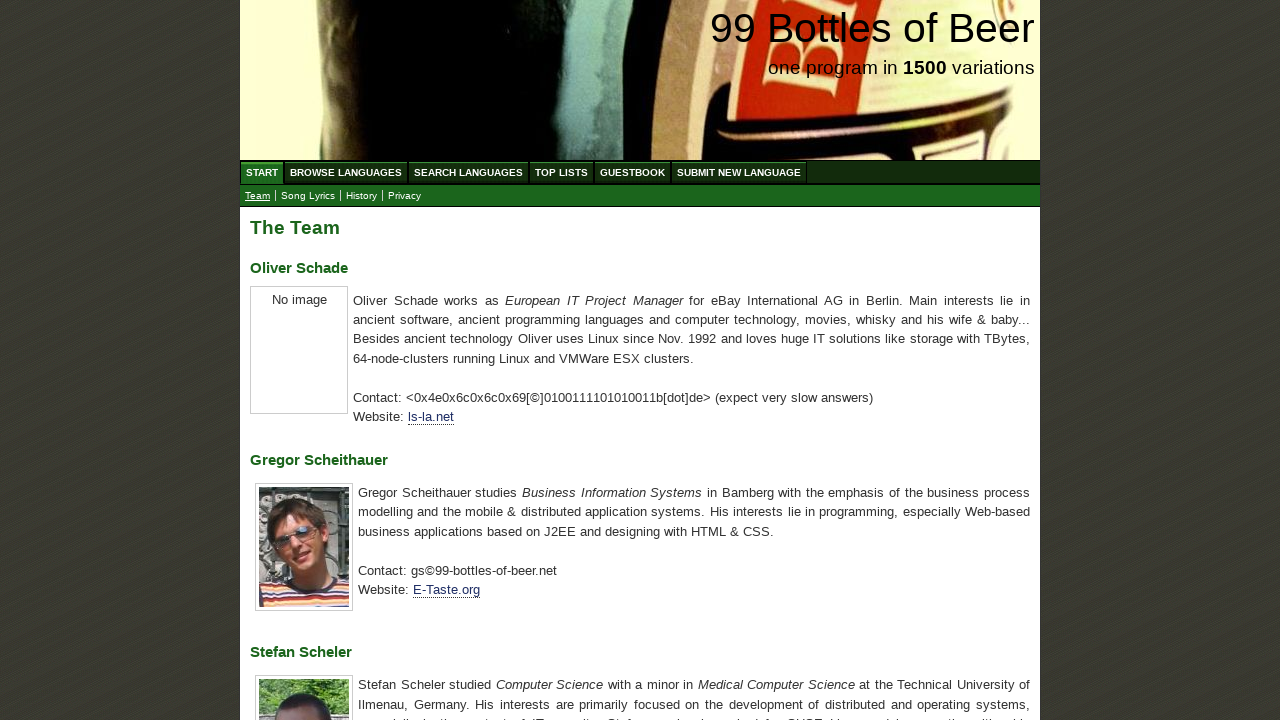

Verified that creator names match expected values: Oliver Schade, Gregor Scheithauer, Stefan Scheler
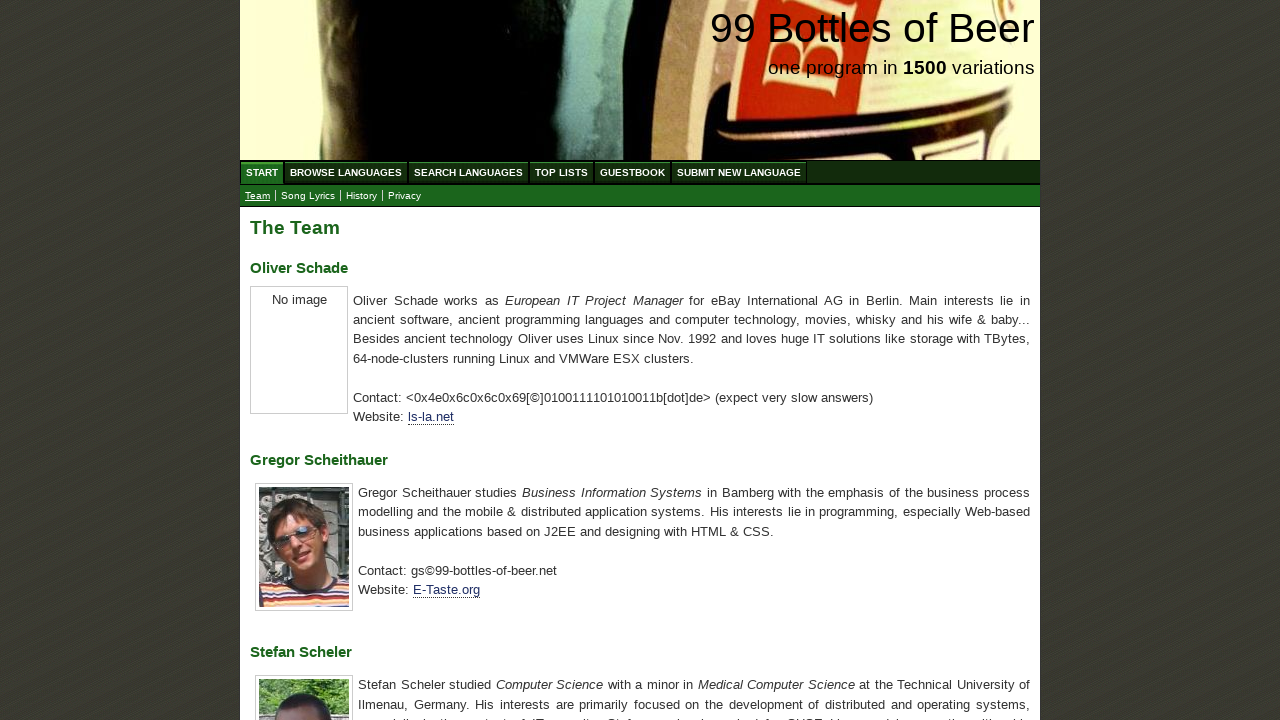

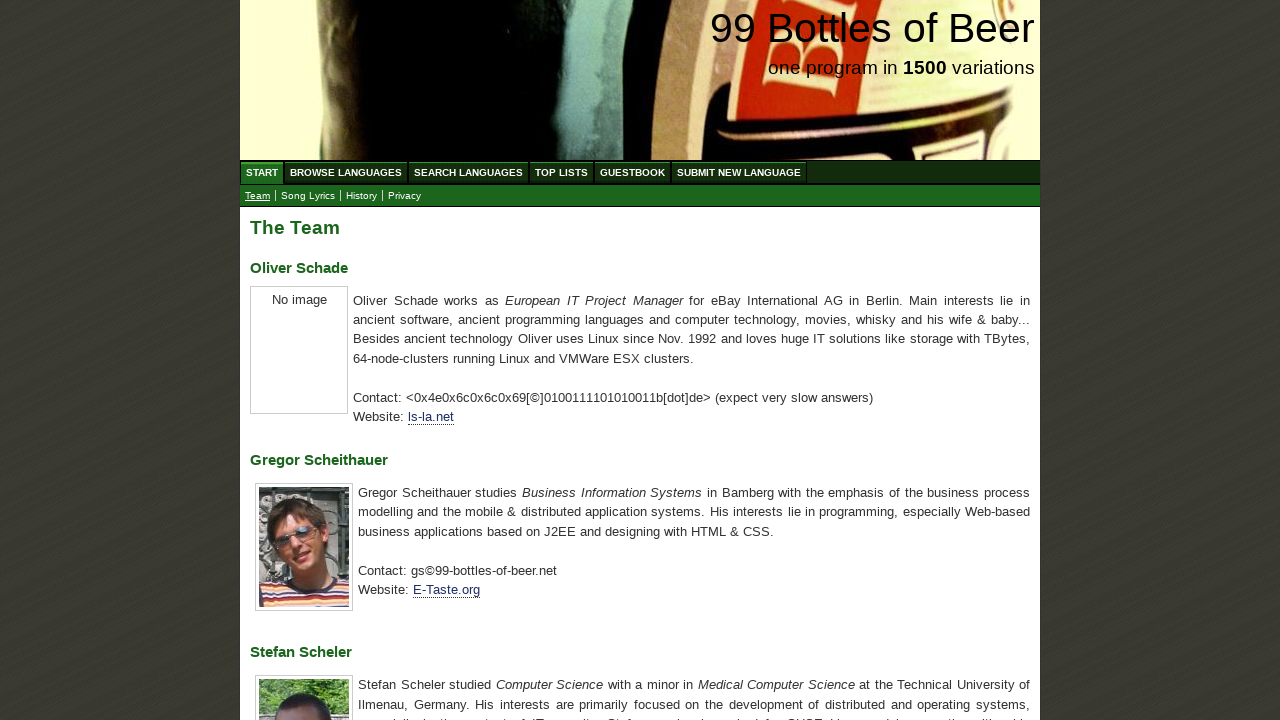